Tests that clicking the Email column header sorts the email addresses in ascending alphabetical order

Starting URL: http://the-internet.herokuapp.com/tables

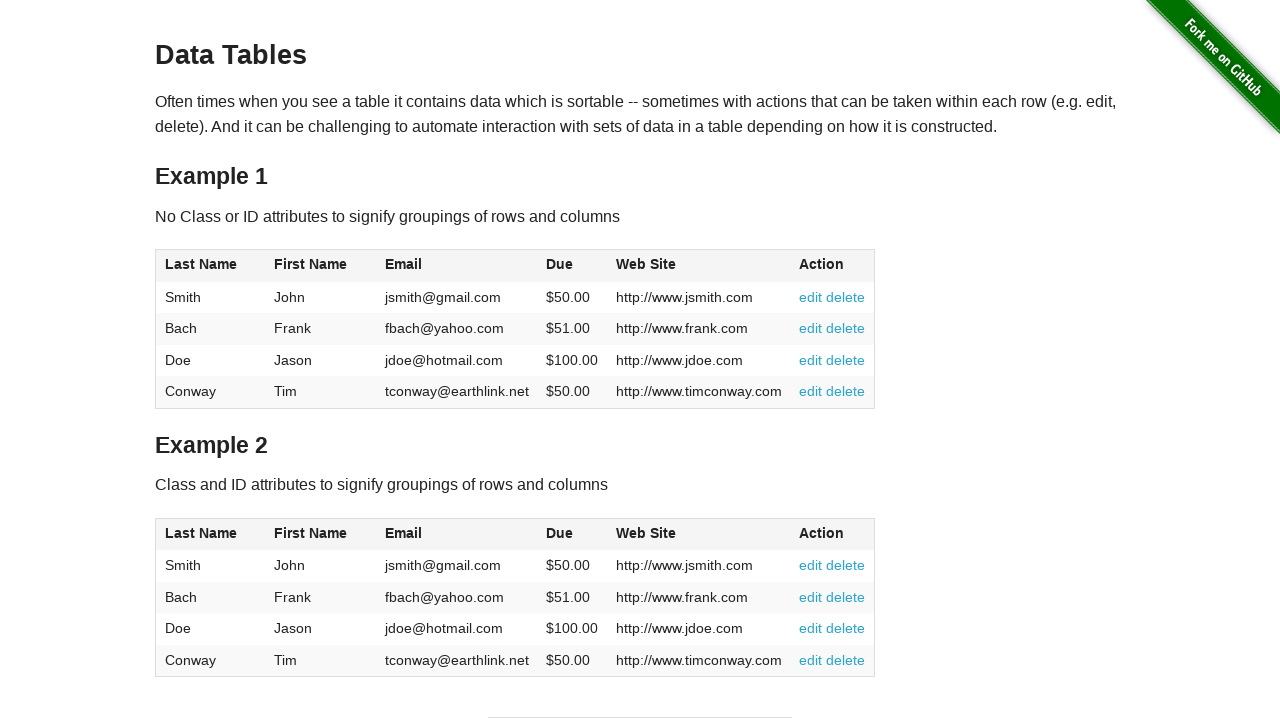

Clicked Email column header to sort in ascending order at (457, 266) on #table1 thead tr th:nth-of-type(3)
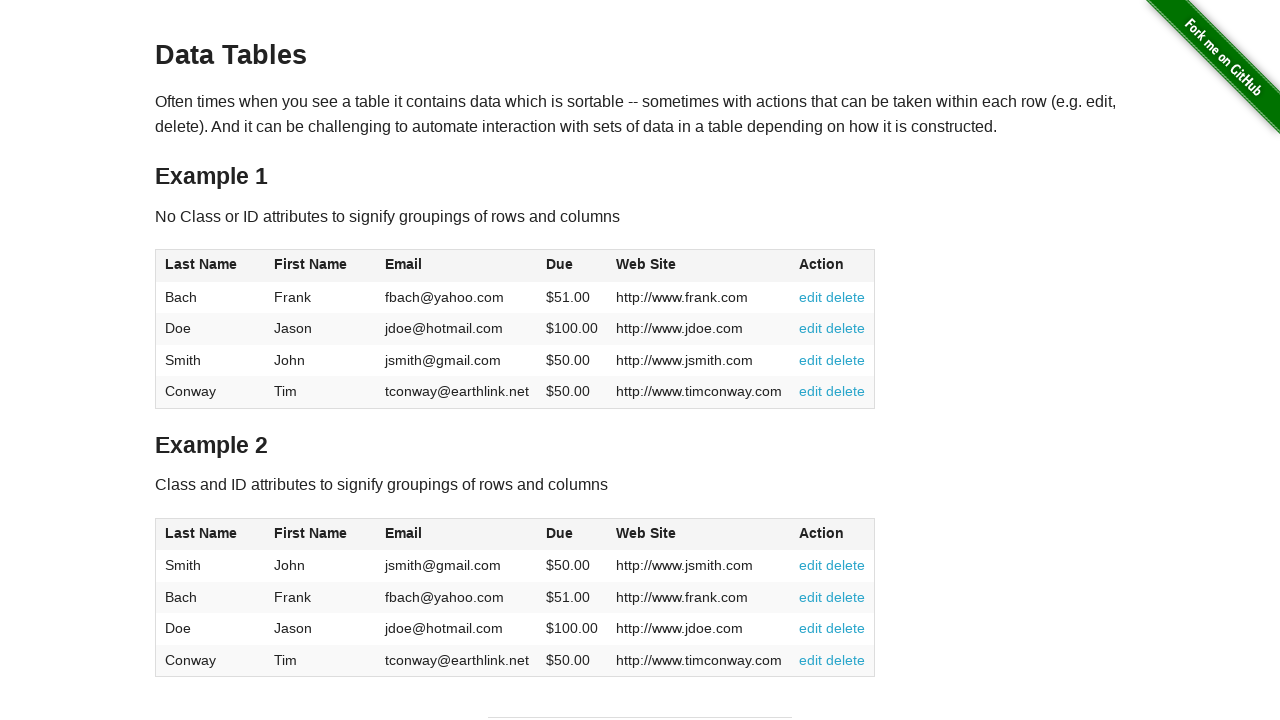

Email column cells loaded and sorted in ascending alphabetical order
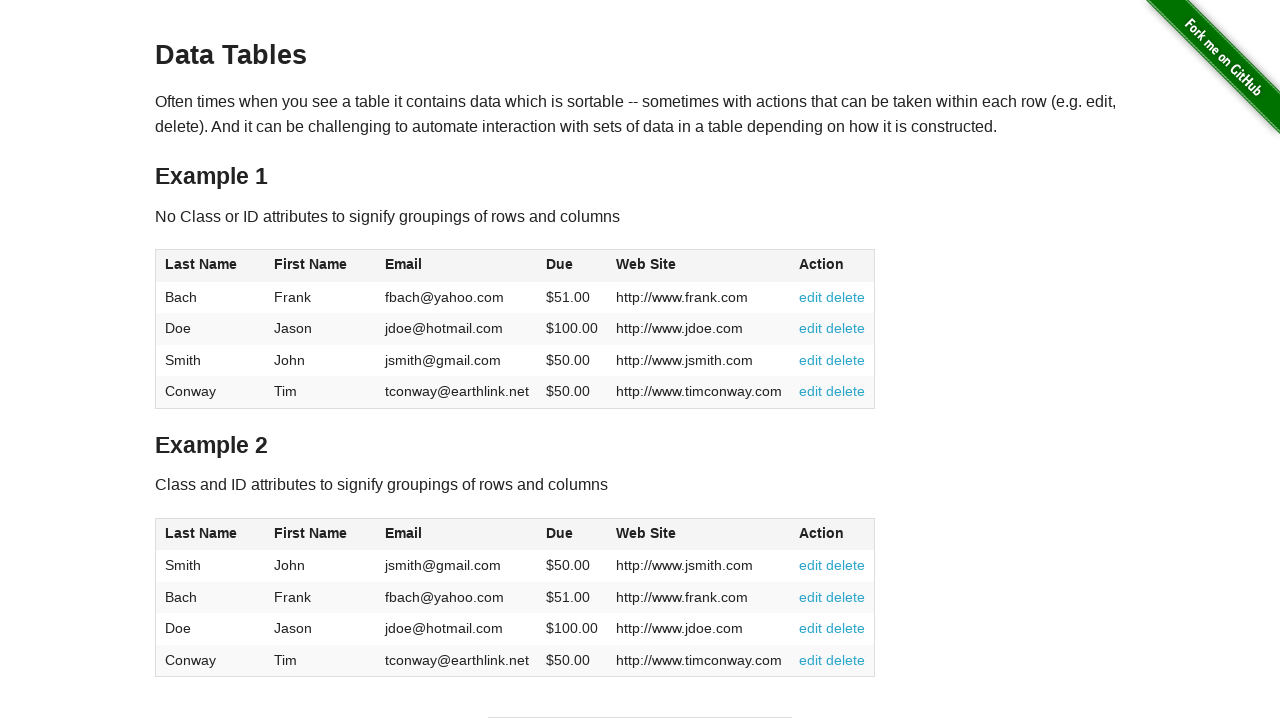

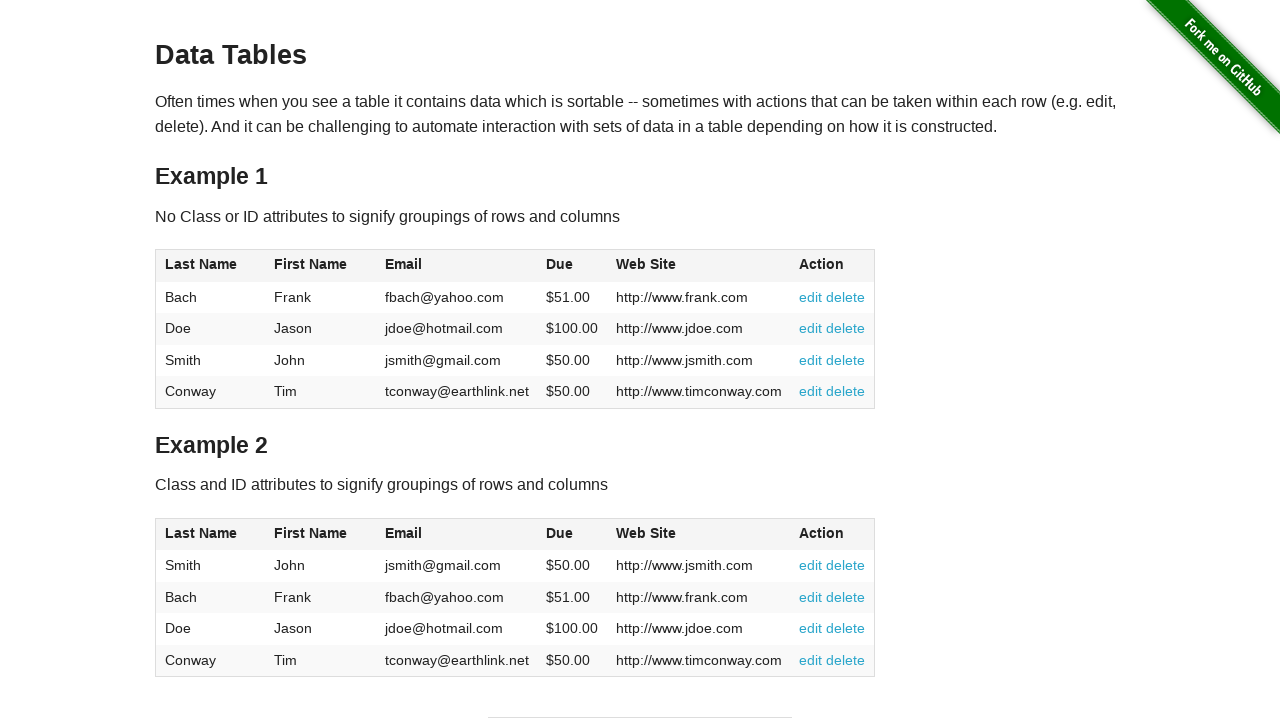